Tests un-marking items as complete by unchecking the checkbox after it was checked.

Starting URL: https://demo.playwright.dev/todomvc

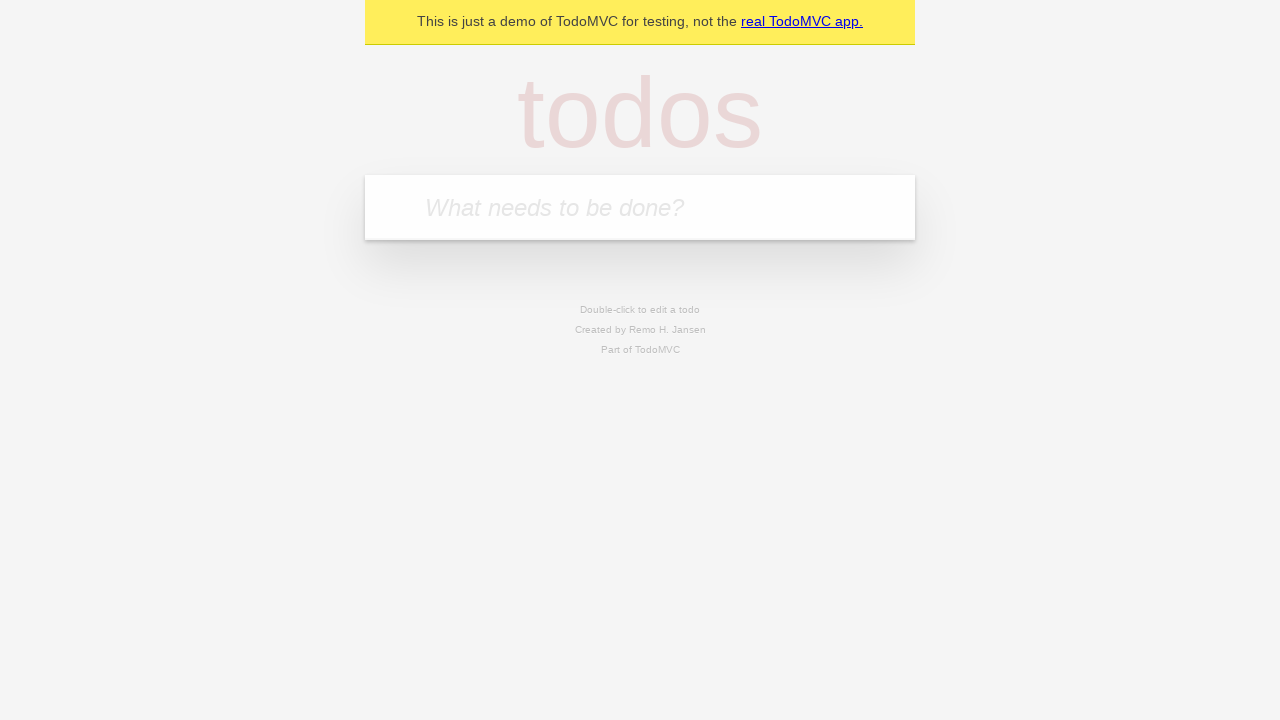

Filled input field with 'buy some cheese' on internal:attr=[placeholder="What needs to be done?"i]
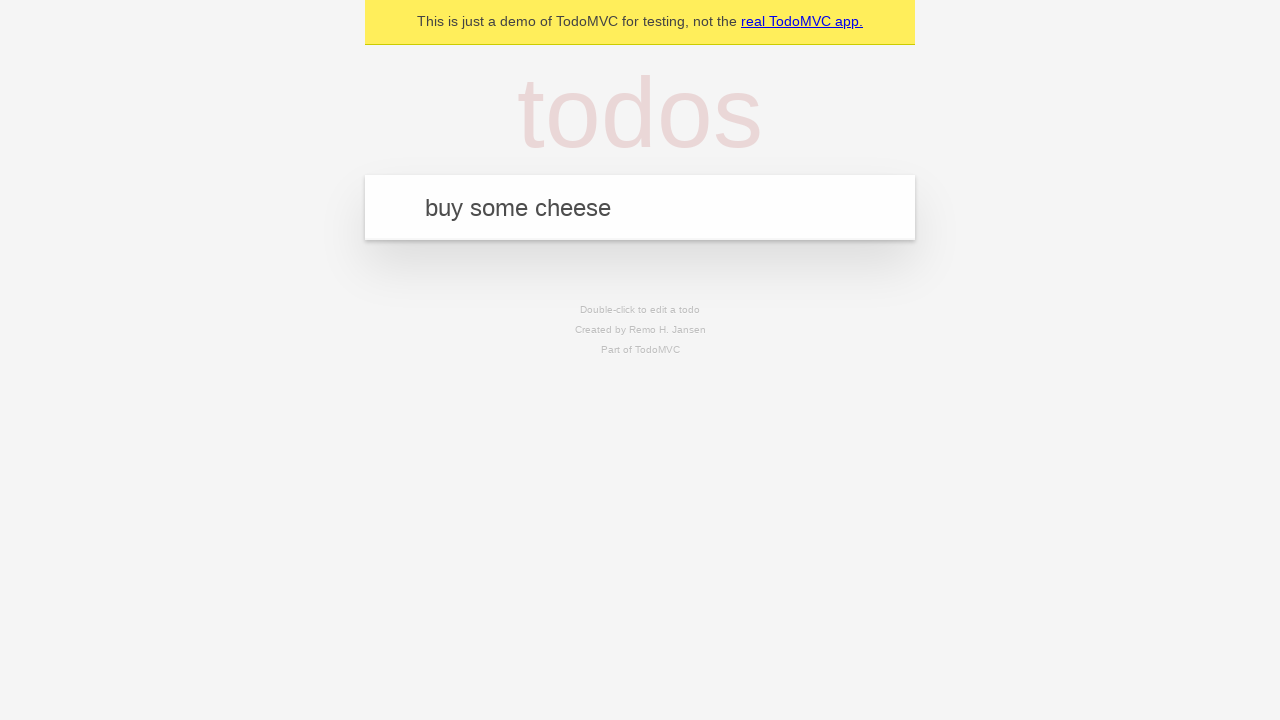

Pressed Enter to add first todo item on internal:attr=[placeholder="What needs to be done?"i]
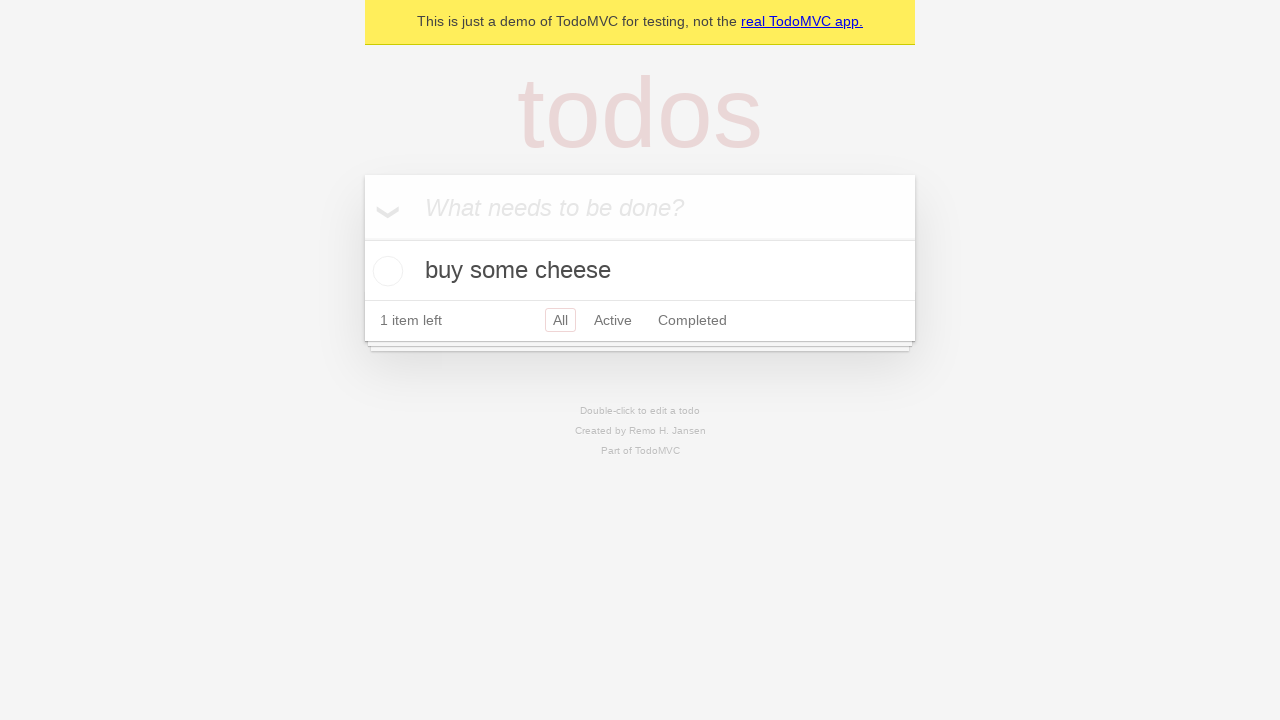

Filled input field with 'feed the cat' on internal:attr=[placeholder="What needs to be done?"i]
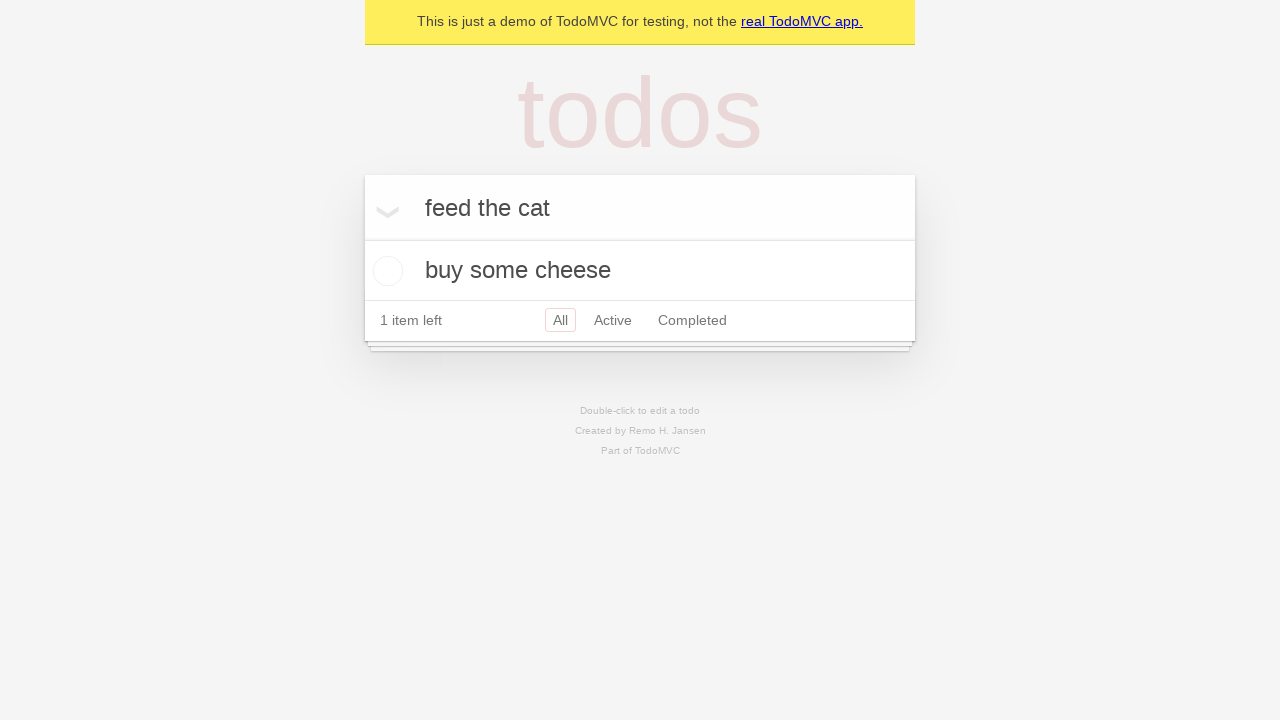

Pressed Enter to add second todo item on internal:attr=[placeholder="What needs to be done?"i]
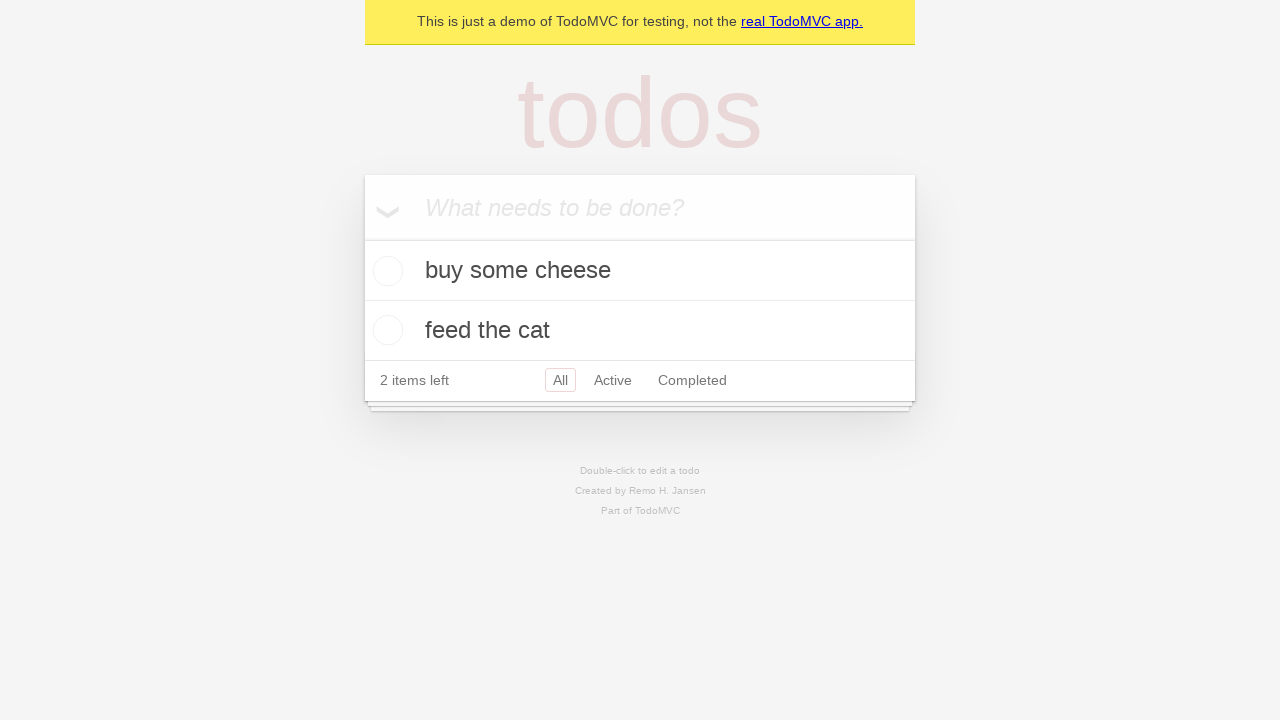

Checked the first todo item checkbox at (385, 271) on internal:testid=[data-testid="todo-item"s] >> nth=0 >> internal:role=checkbox
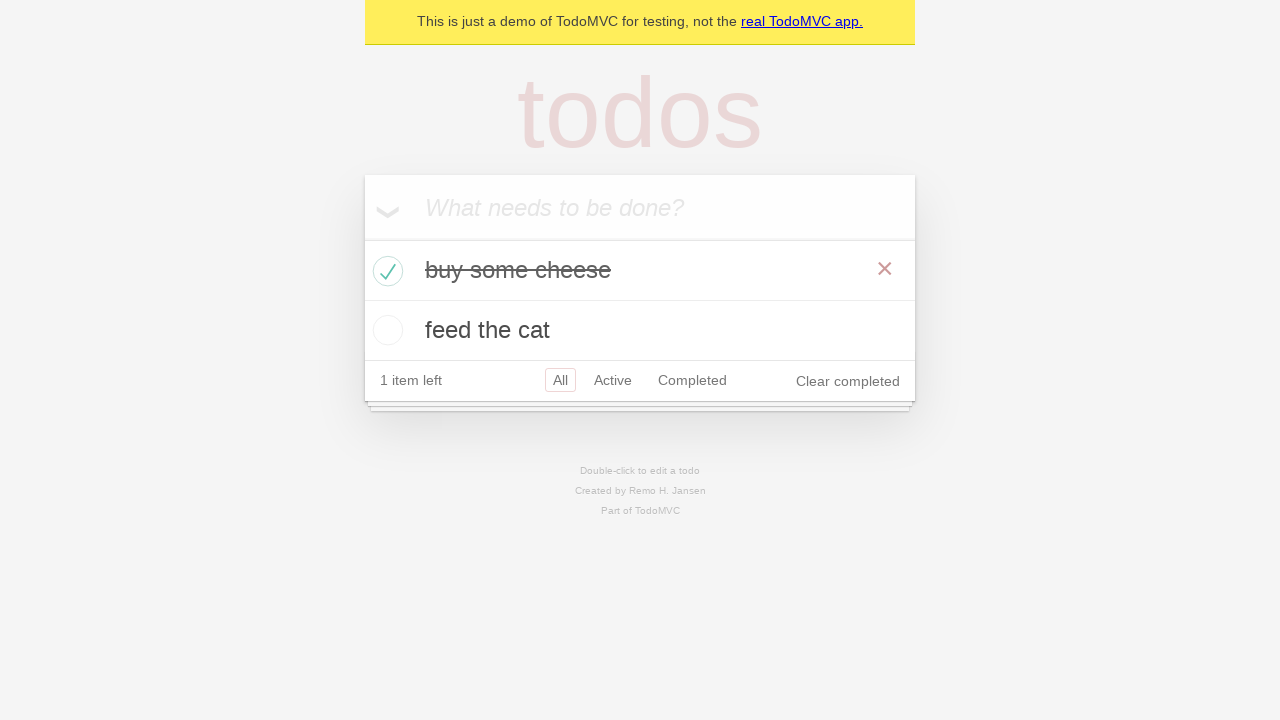

Unchecked the first todo item checkbox to mark it as incomplete at (385, 271) on internal:testid=[data-testid="todo-item"s] >> nth=0 >> internal:role=checkbox
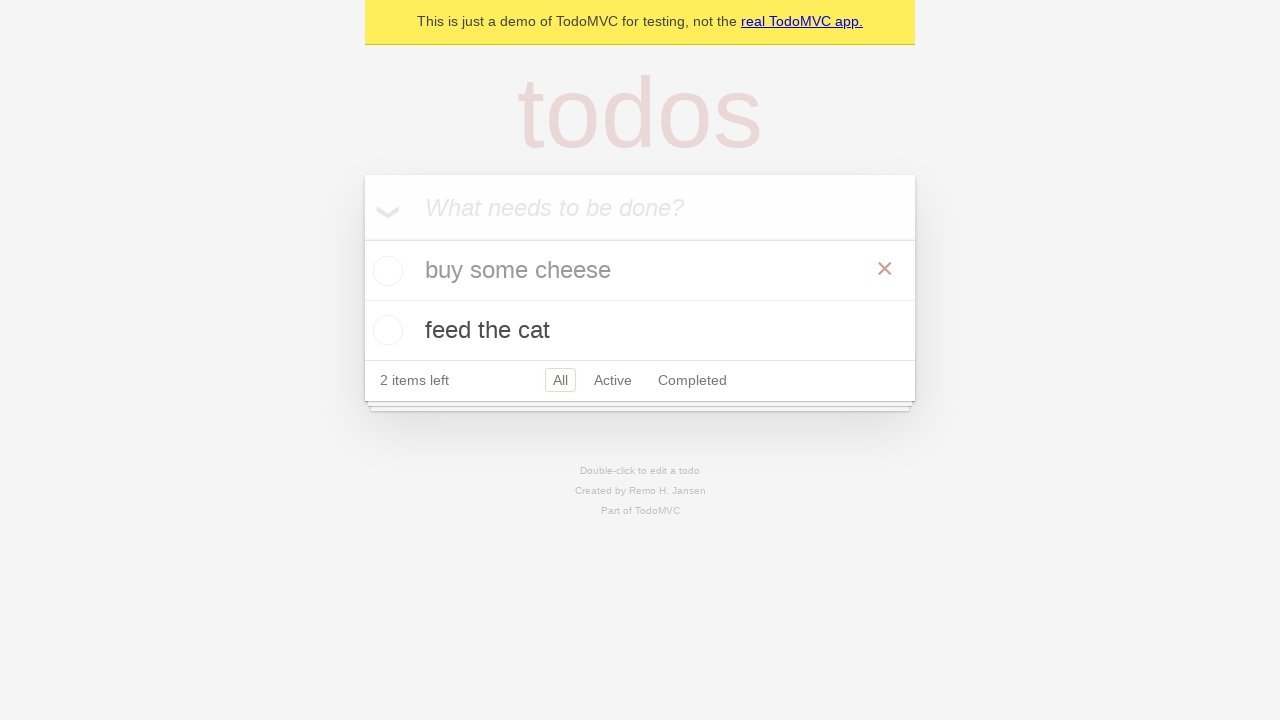

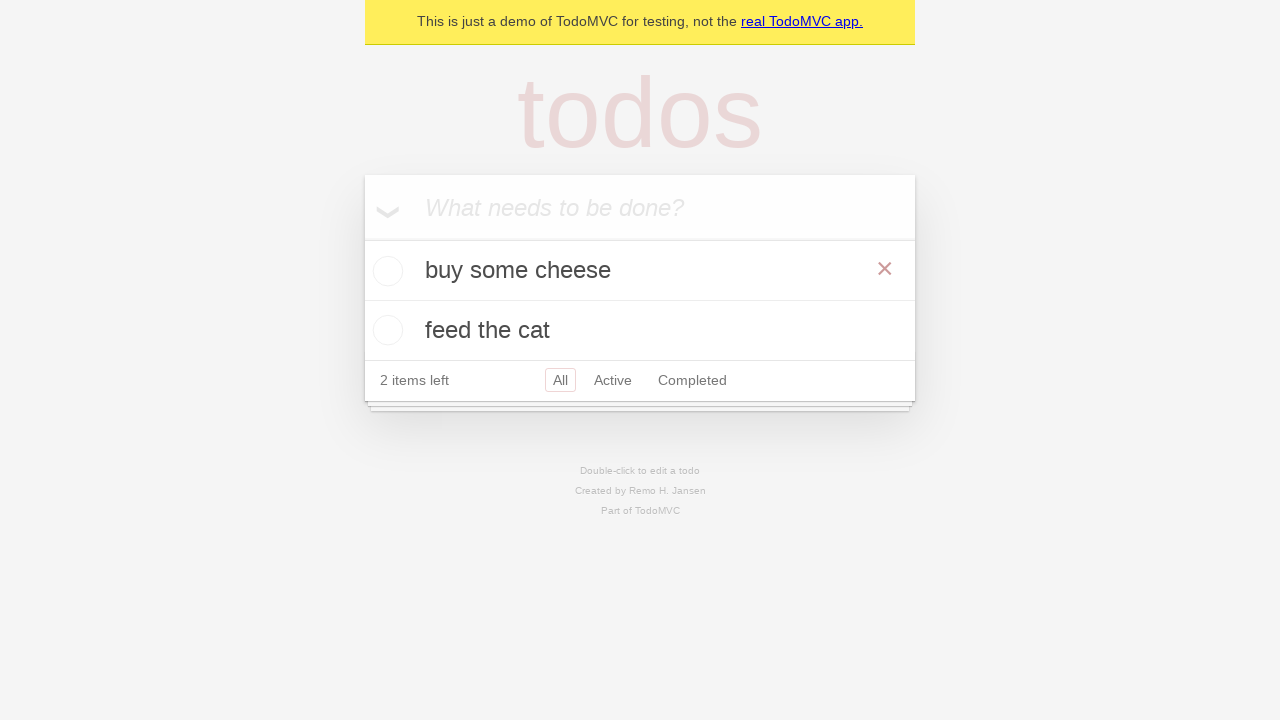